Tests that clicking Clear completed removes completed items from the list

Starting URL: https://demo.playwright.dev/todomvc

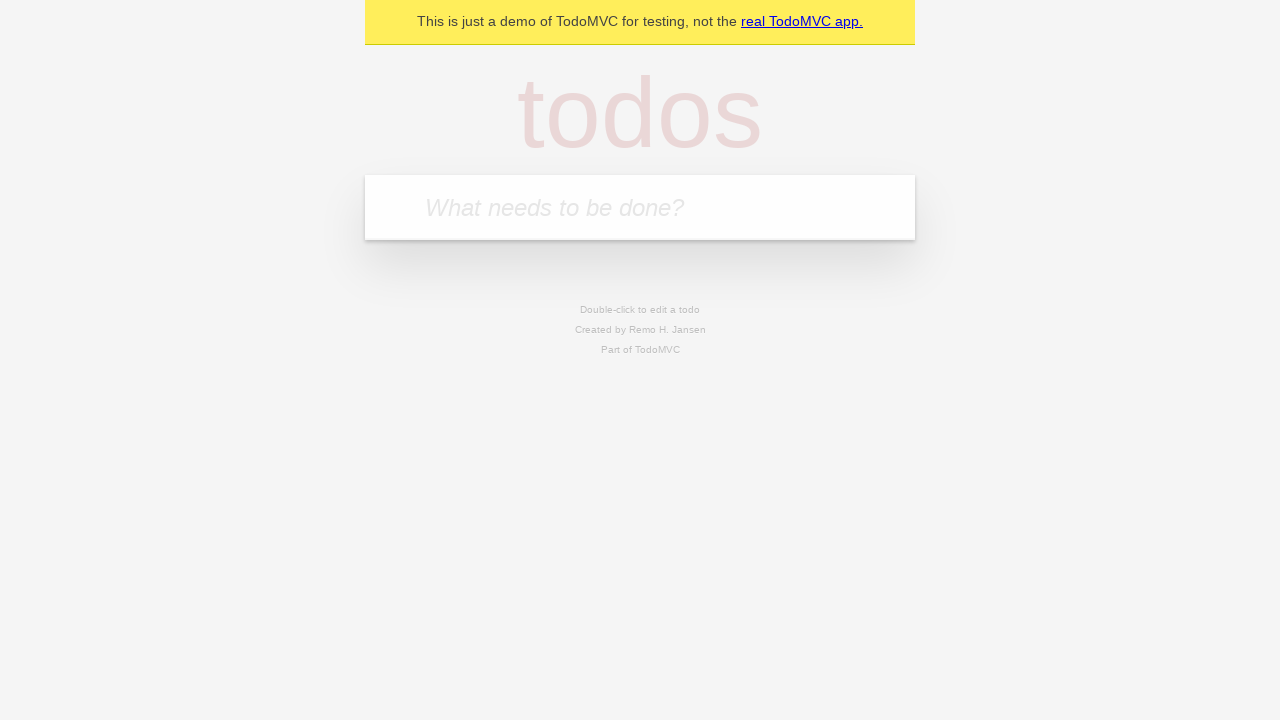

Filled todo input with 'buy some cheese' on internal:attr=[placeholder="What needs to be done?"i]
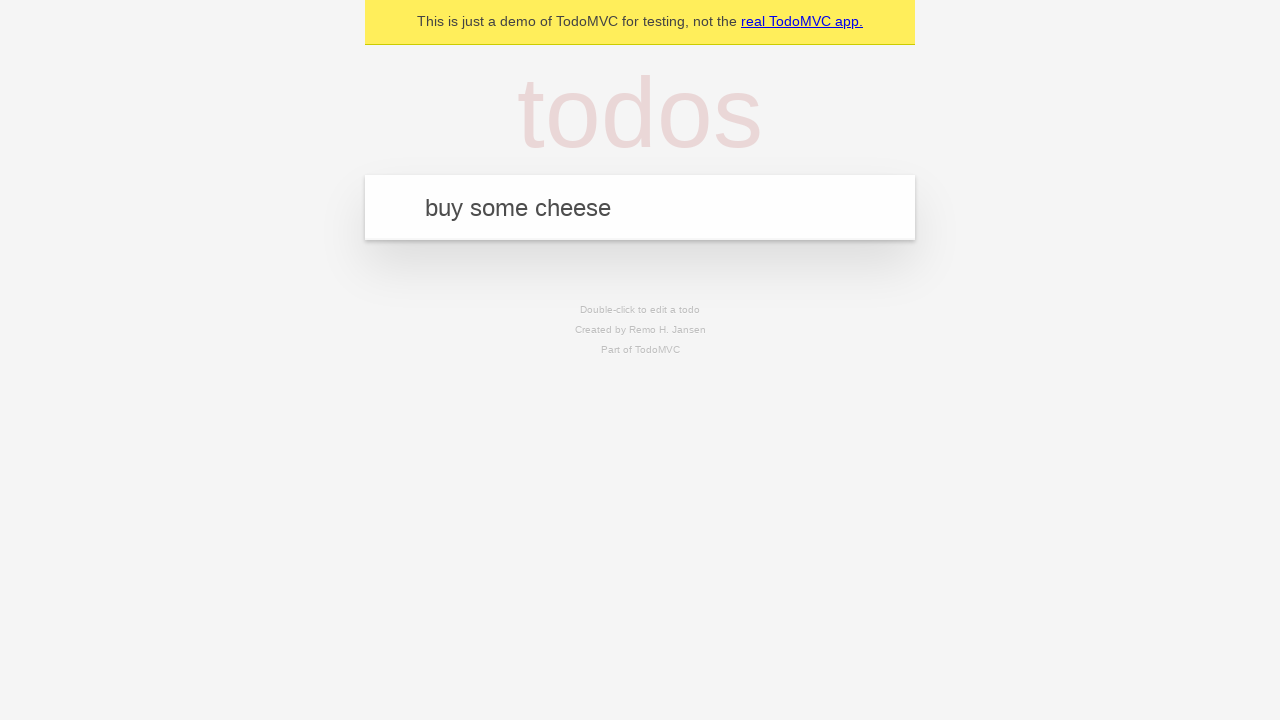

Pressed Enter to add first todo on internal:attr=[placeholder="What needs to be done?"i]
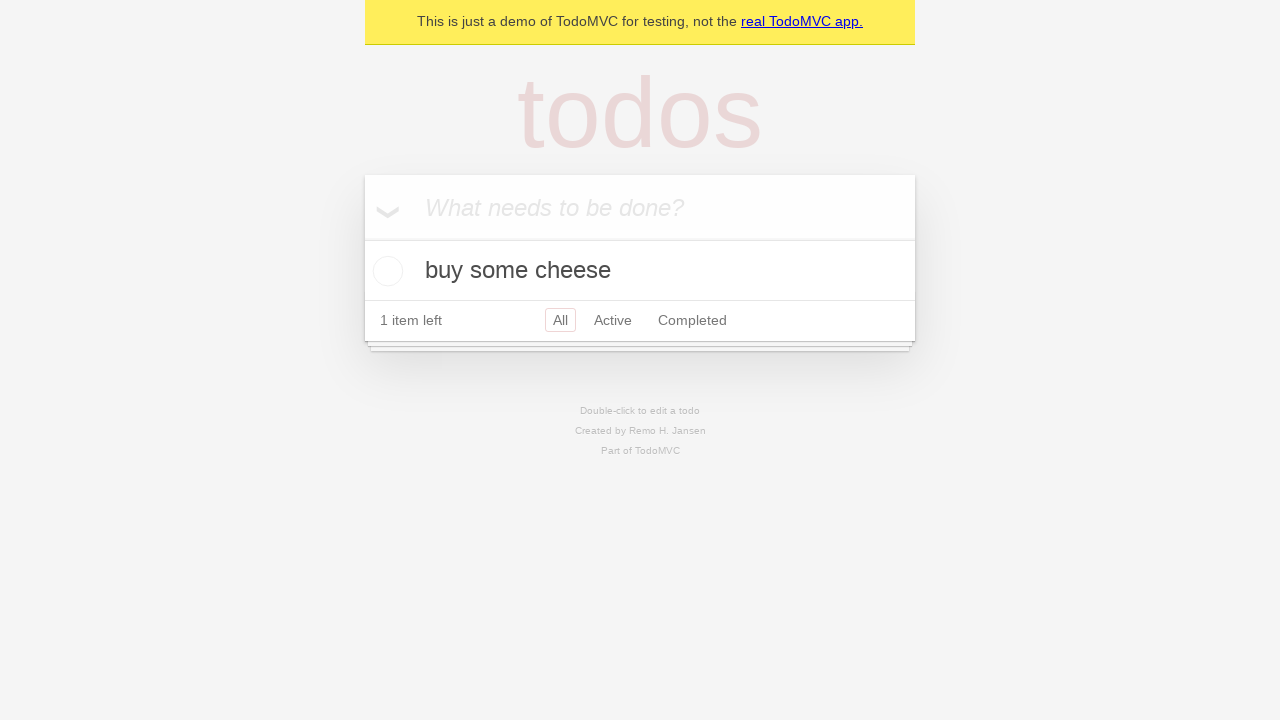

Filled todo input with 'feed the cat' on internal:attr=[placeholder="What needs to be done?"i]
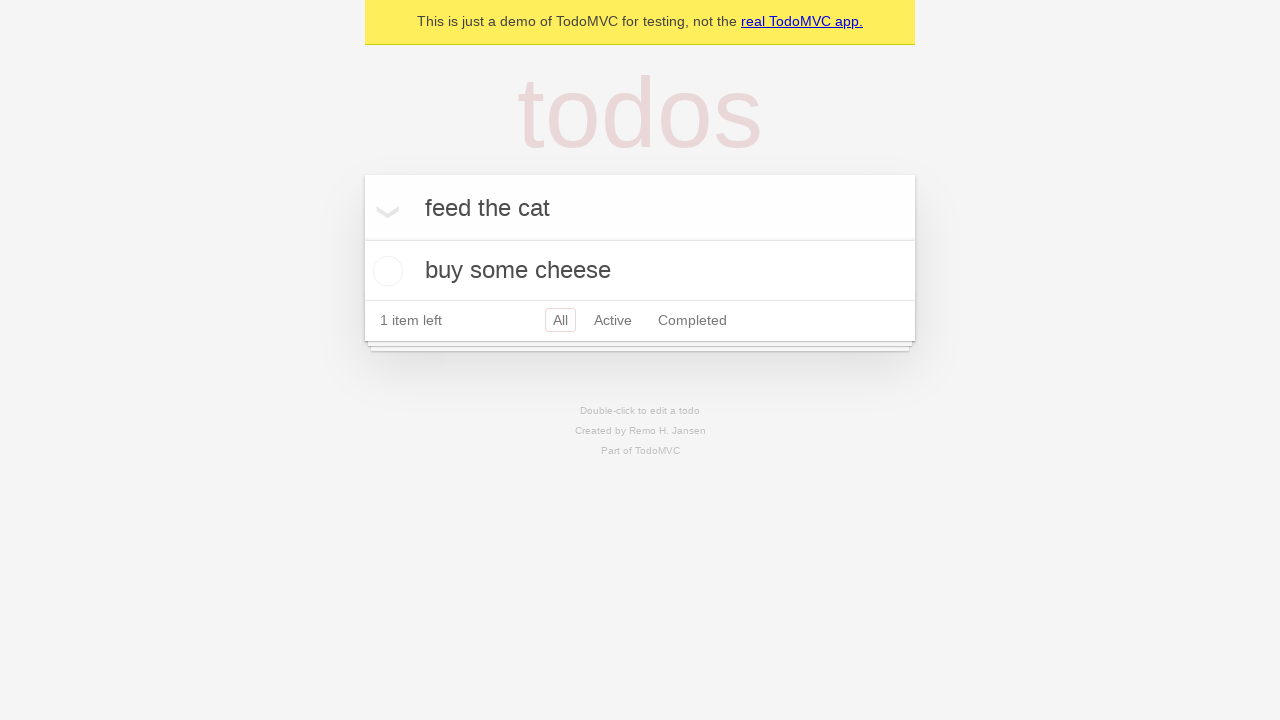

Pressed Enter to add second todo on internal:attr=[placeholder="What needs to be done?"i]
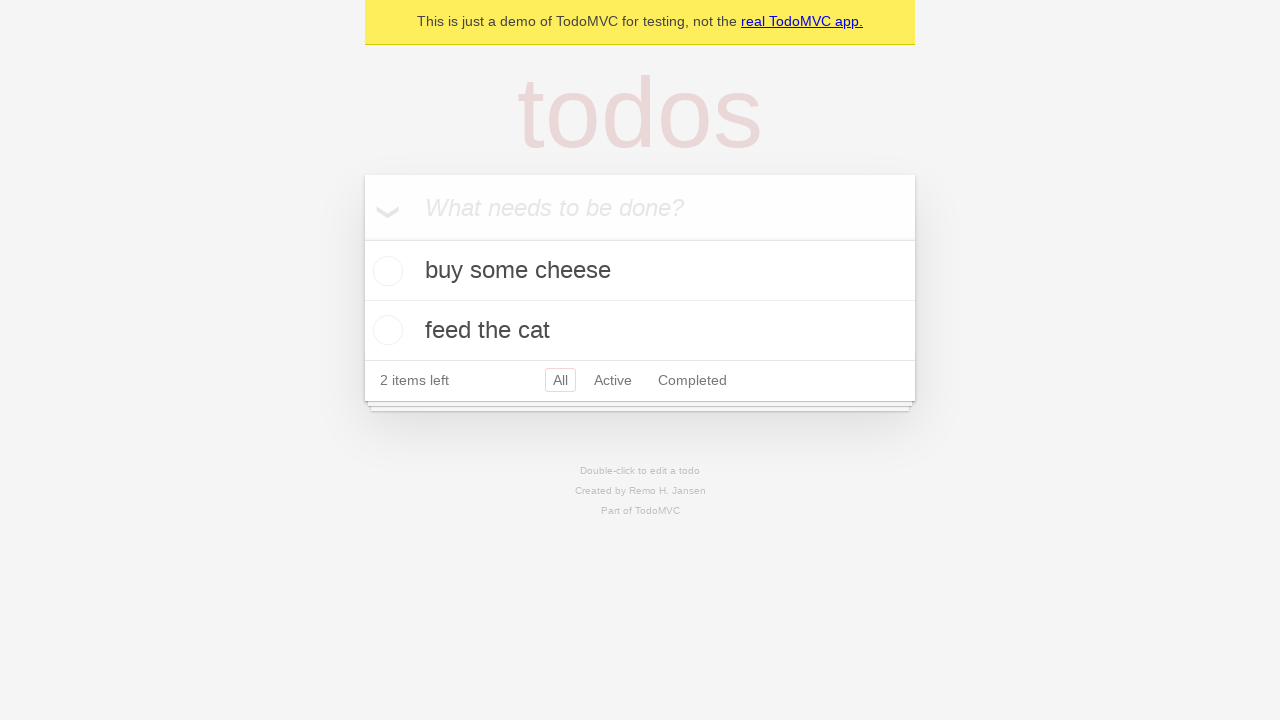

Filled todo input with 'book a doctors appointment' on internal:attr=[placeholder="What needs to be done?"i]
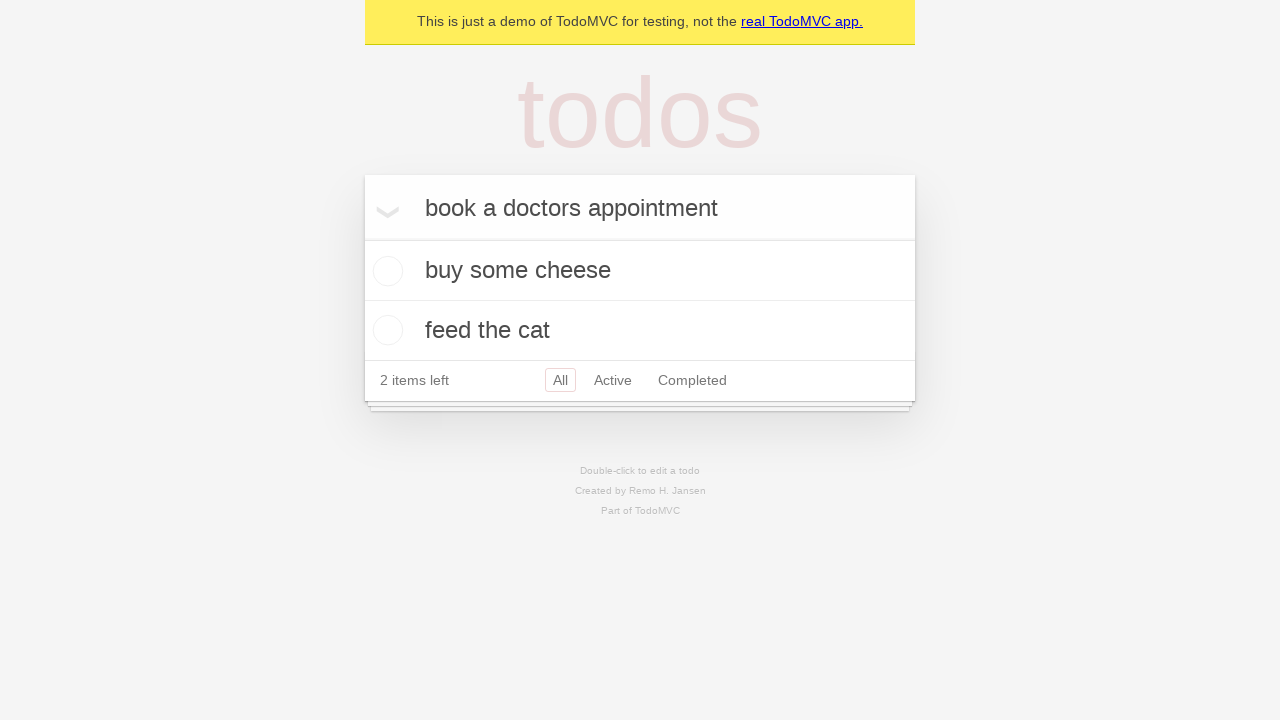

Pressed Enter to add third todo on internal:attr=[placeholder="What needs to be done?"i]
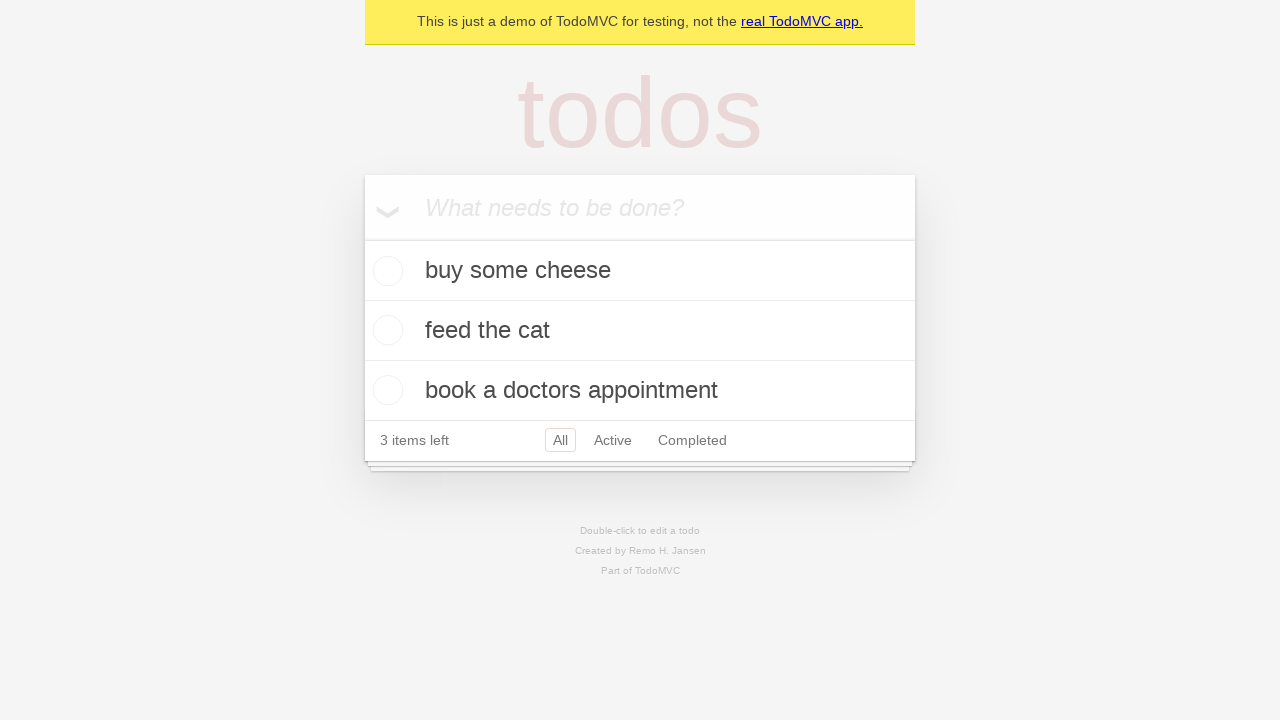

Checked the second todo item checkbox at (385, 330) on internal:testid=[data-testid="todo-item"s] >> nth=1 >> internal:role=checkbox
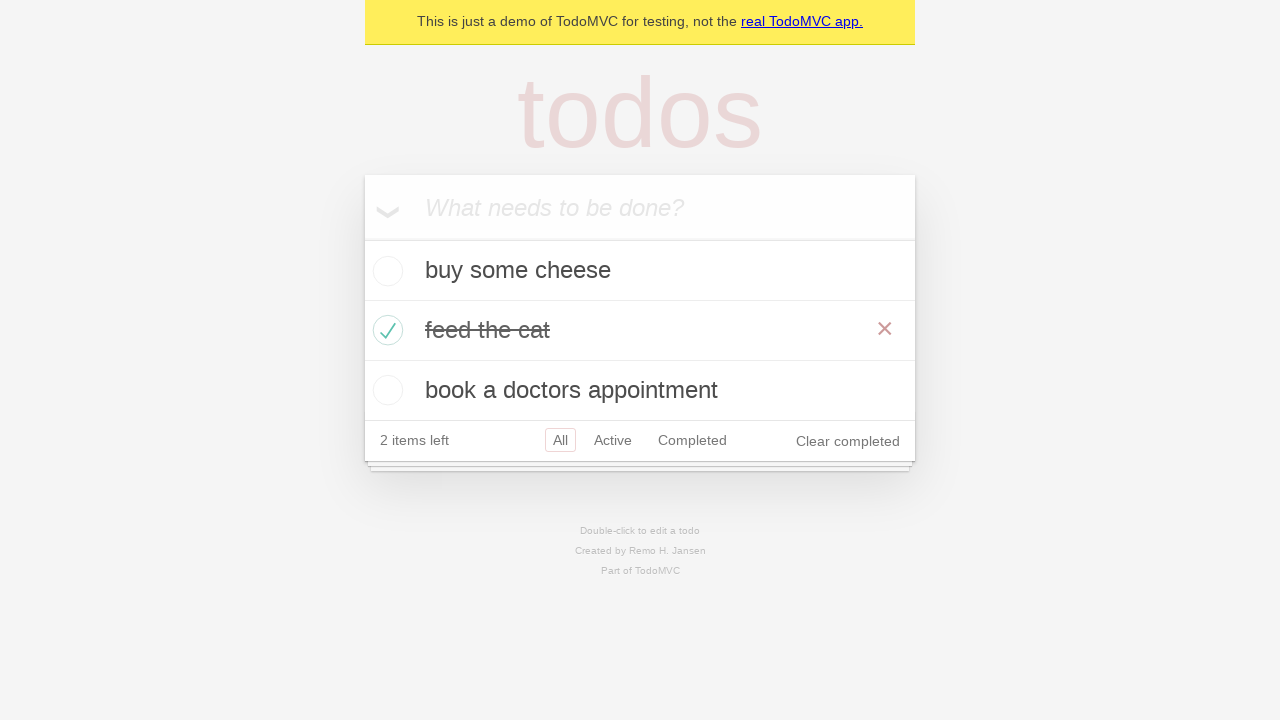

Clicked 'Clear completed' button to remove completed items at (848, 441) on internal:role=button[name="Clear completed"i]
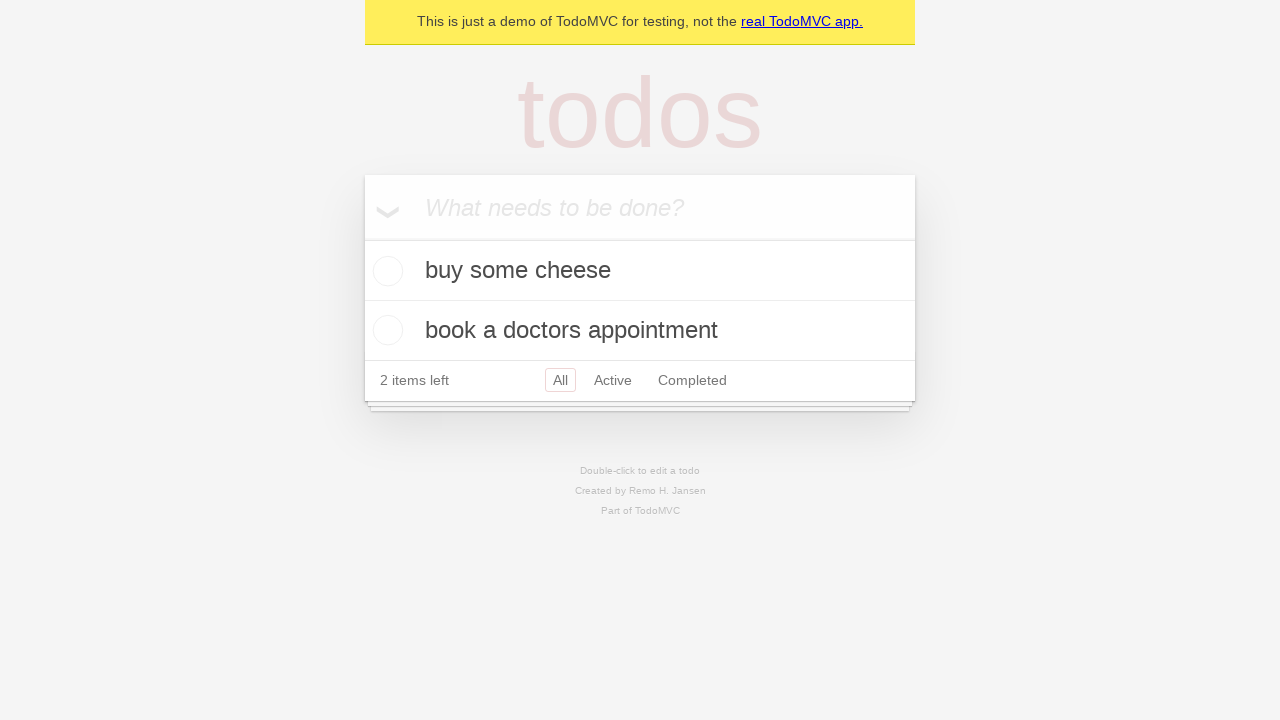

Verified that remaining todo items are displayed
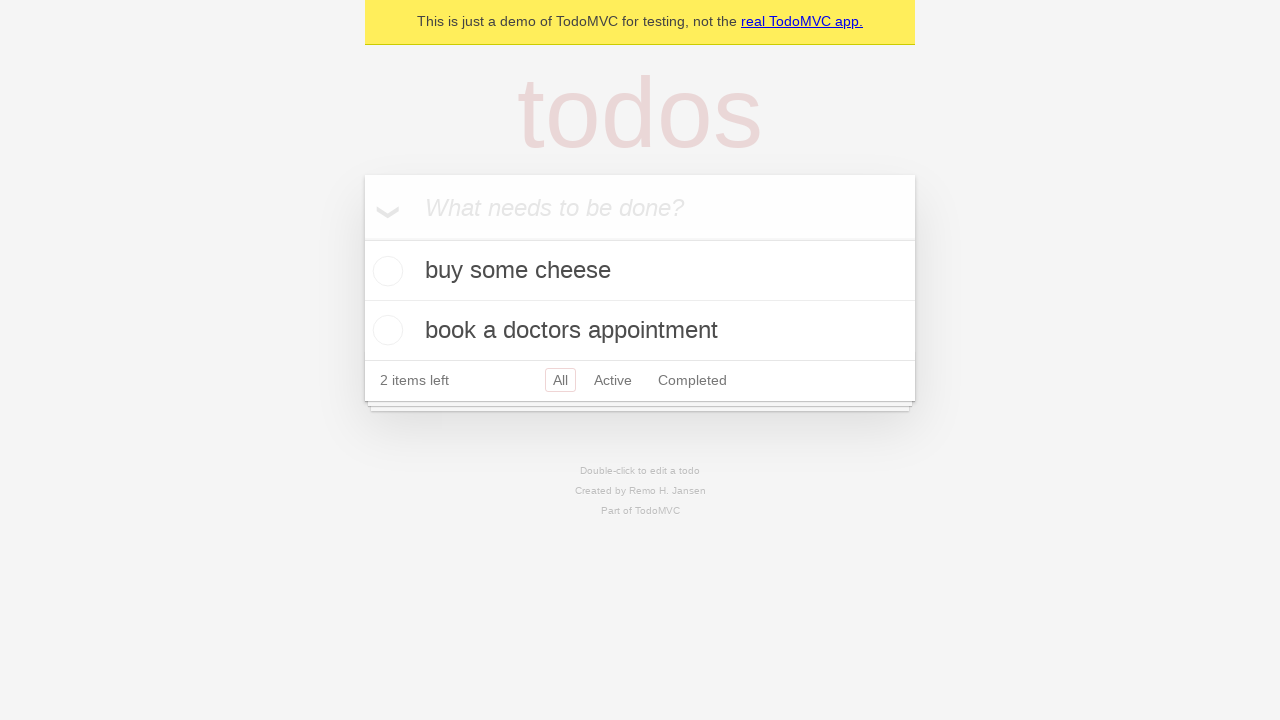

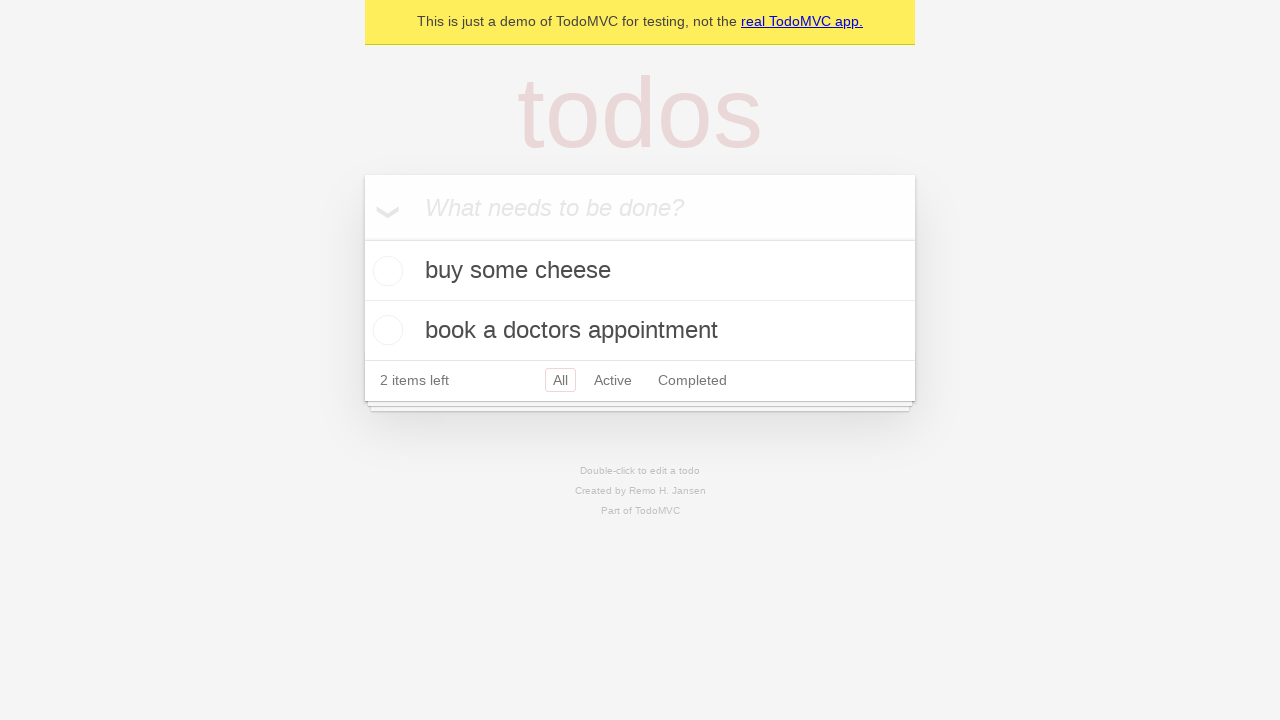